Tests real estate website by navigating to the digital twin section, verifying page title and HTTPS, scrolling to bottom, and clicking on social media links

Starting URL: https://realtyxr.metalok.io/

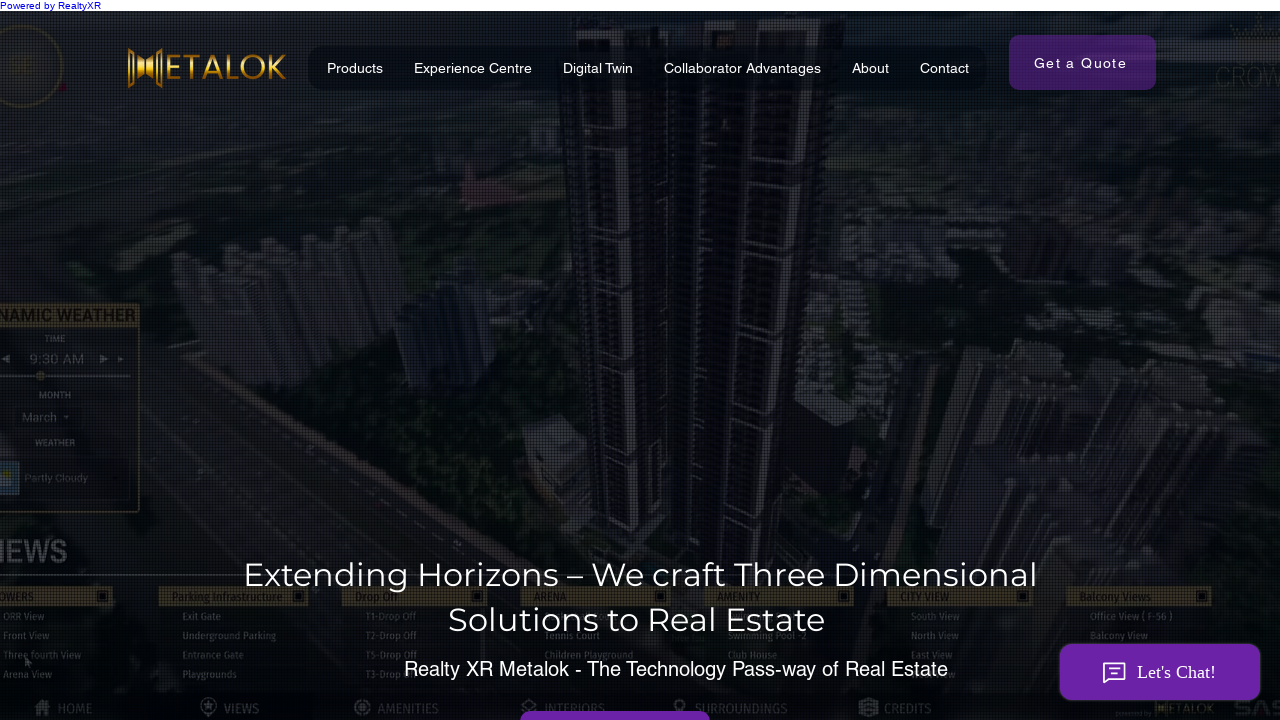

Clicked on digital twin menu item in navigation at (742, 68) on //div[@class="ktxcLB"]/../../following-sibling::li[3]
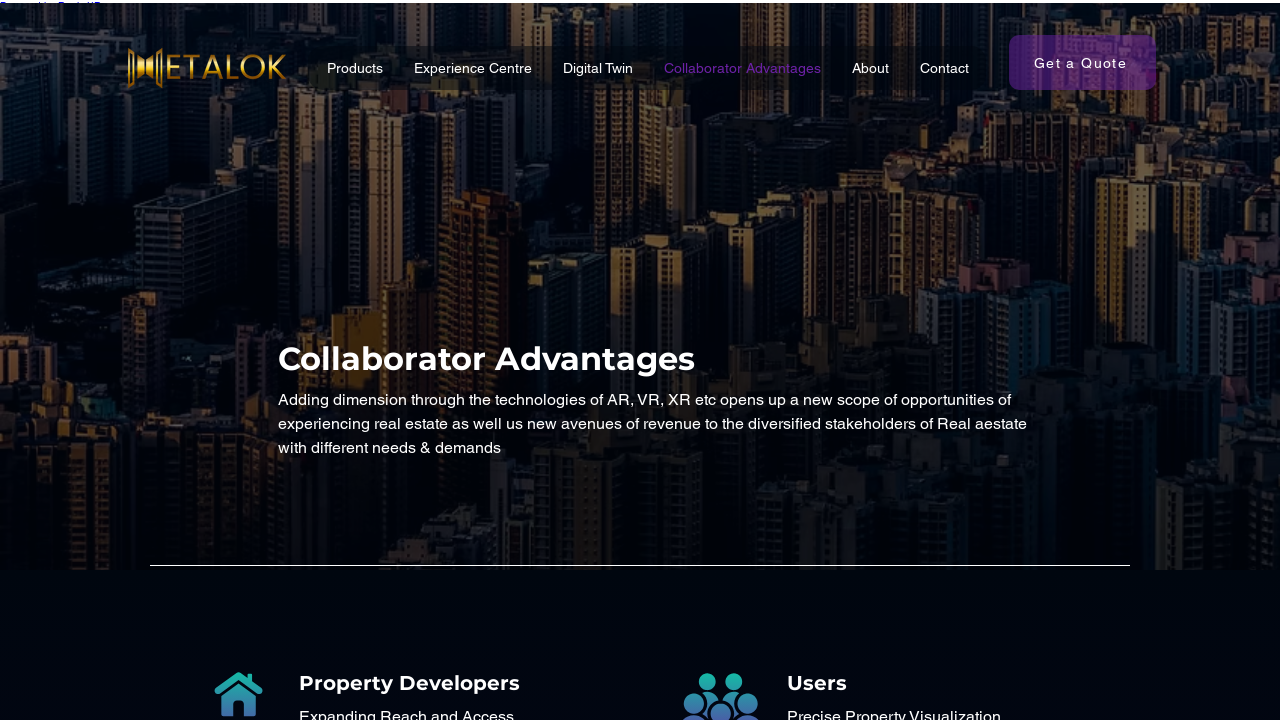

Waited 2 seconds for digital twin page to load
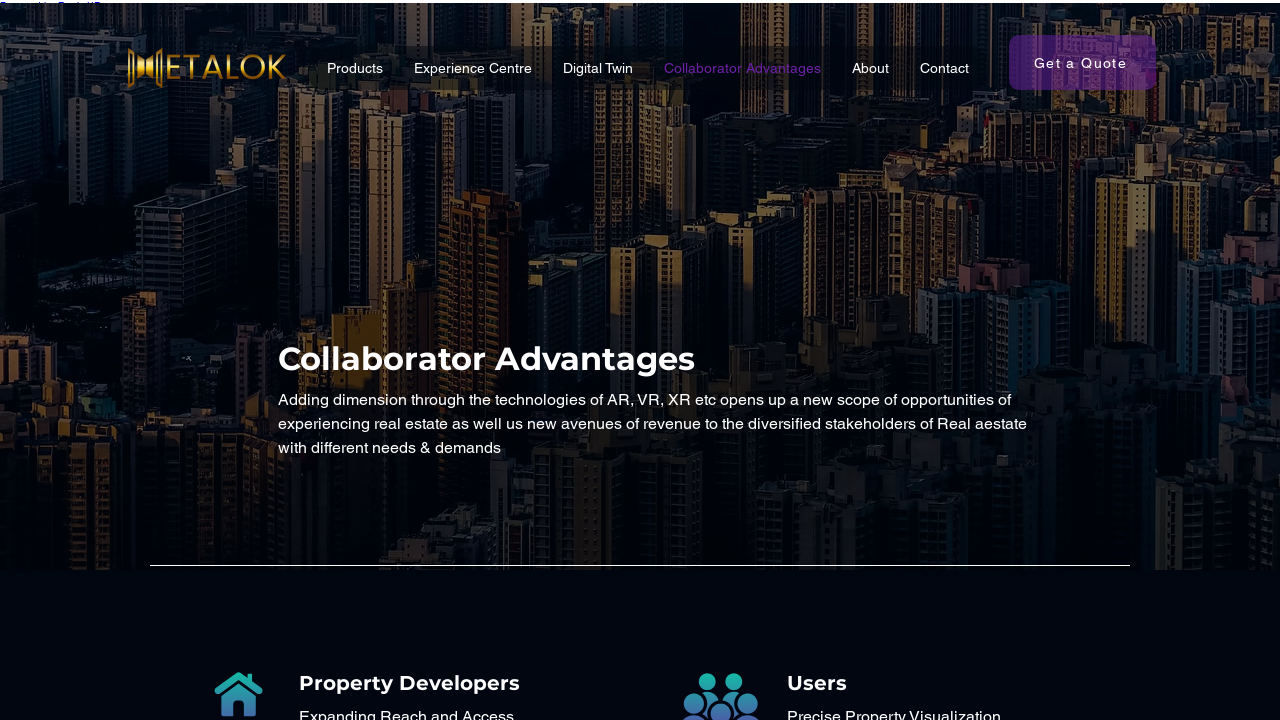

Verified page title contains 'Metalok': Collaborator Advantages | Reality XR - Metalok
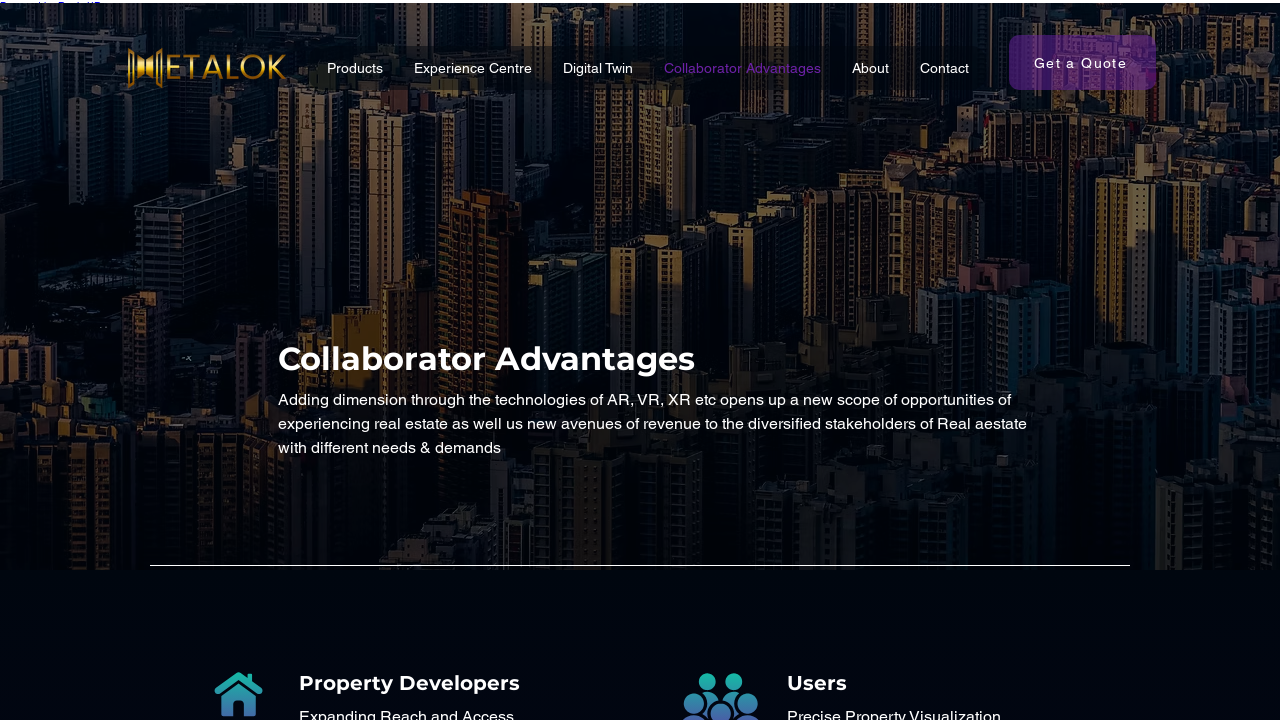

Verified HTTPS encryption on URL: https://realtyxr.metalok.io/collaborator-advantages
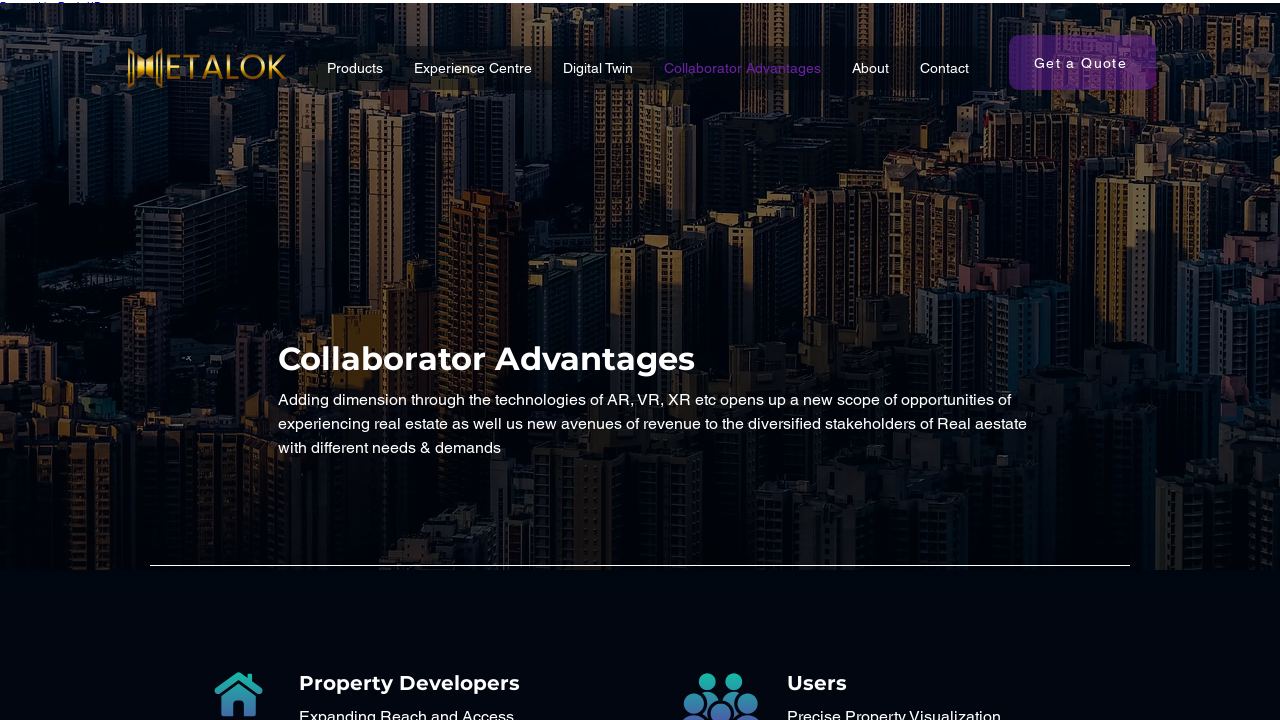

Scrolled to bottom of page
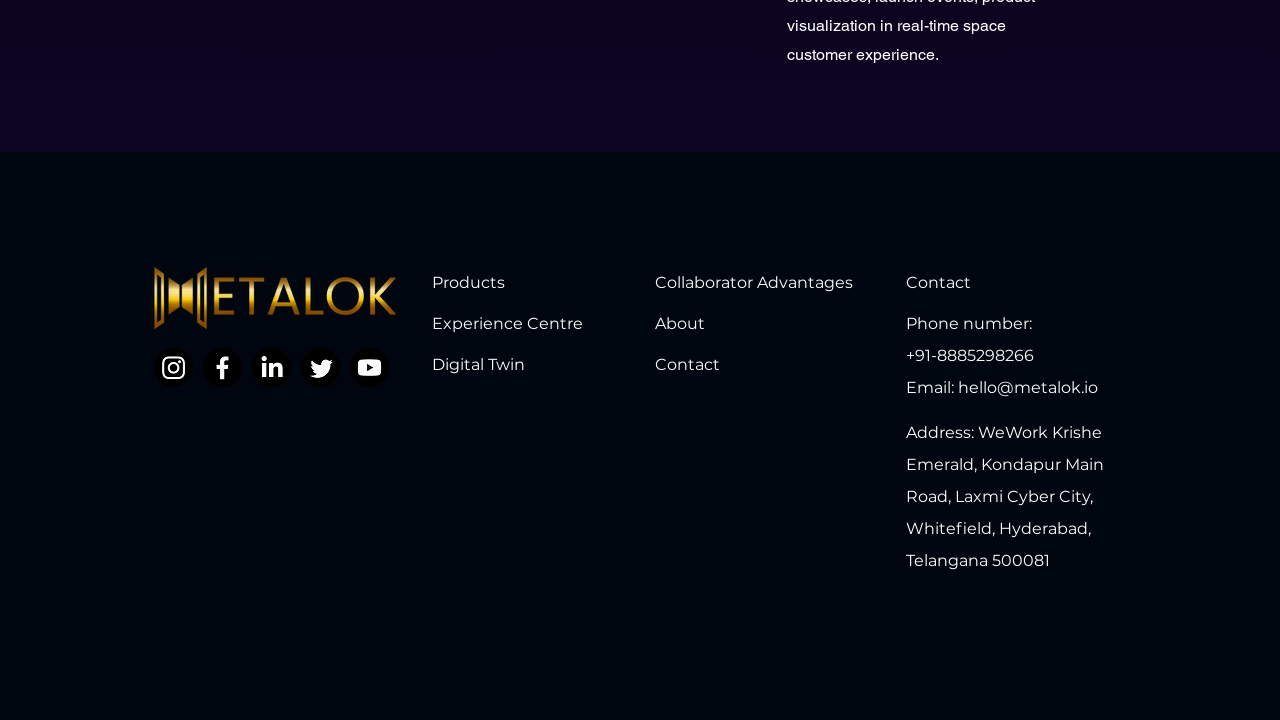

Clicked on a social media link at (272, 367) on //ul[@class="mpGTIt"] >> nth=0
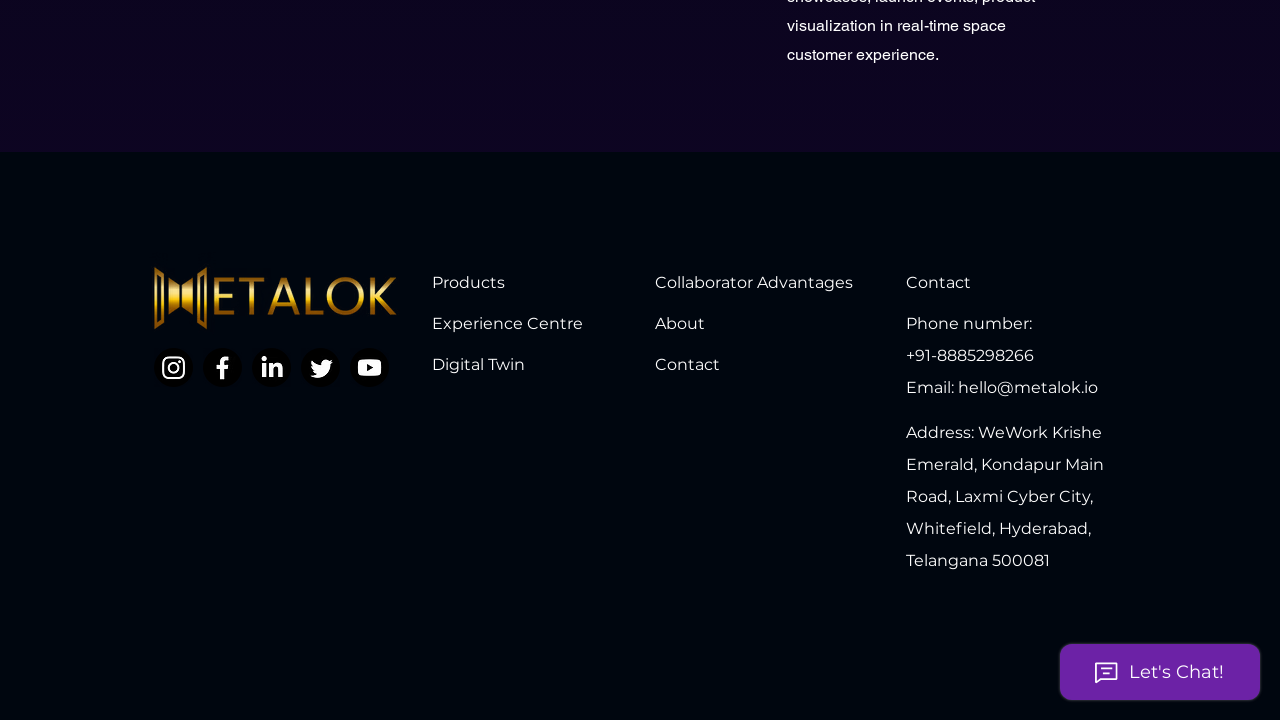

Waited 2 seconds after clicking social media link
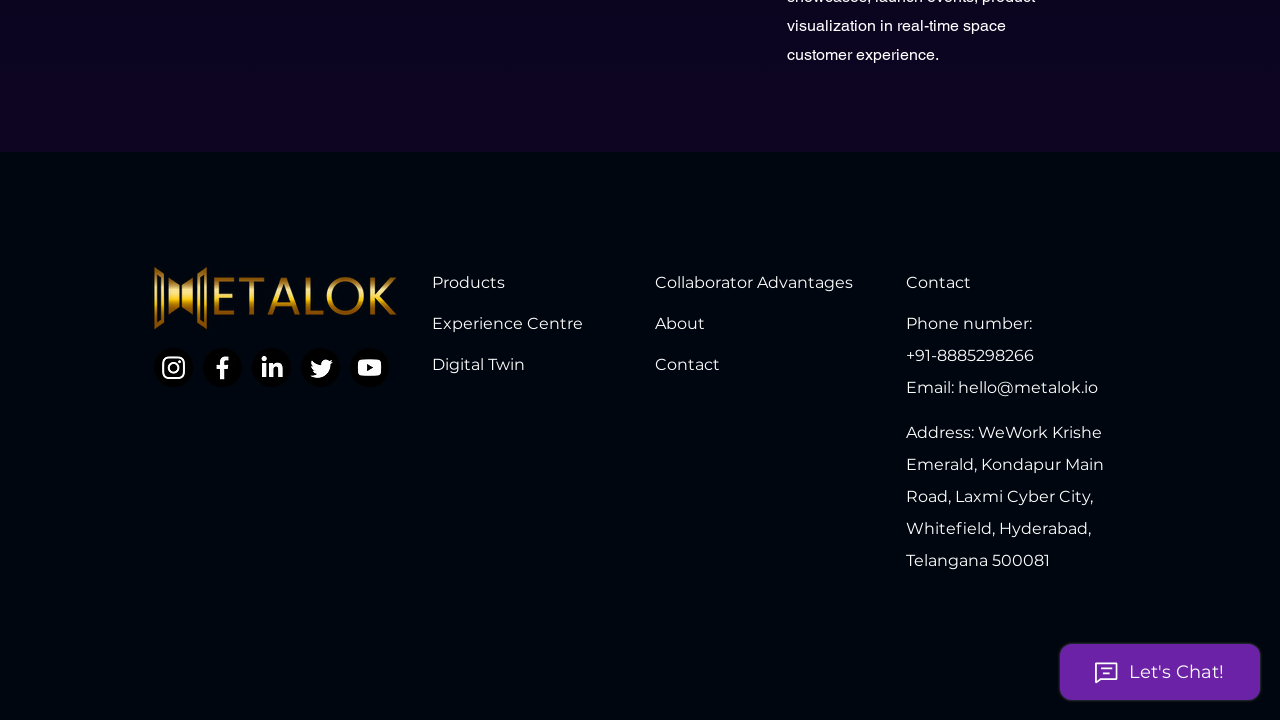

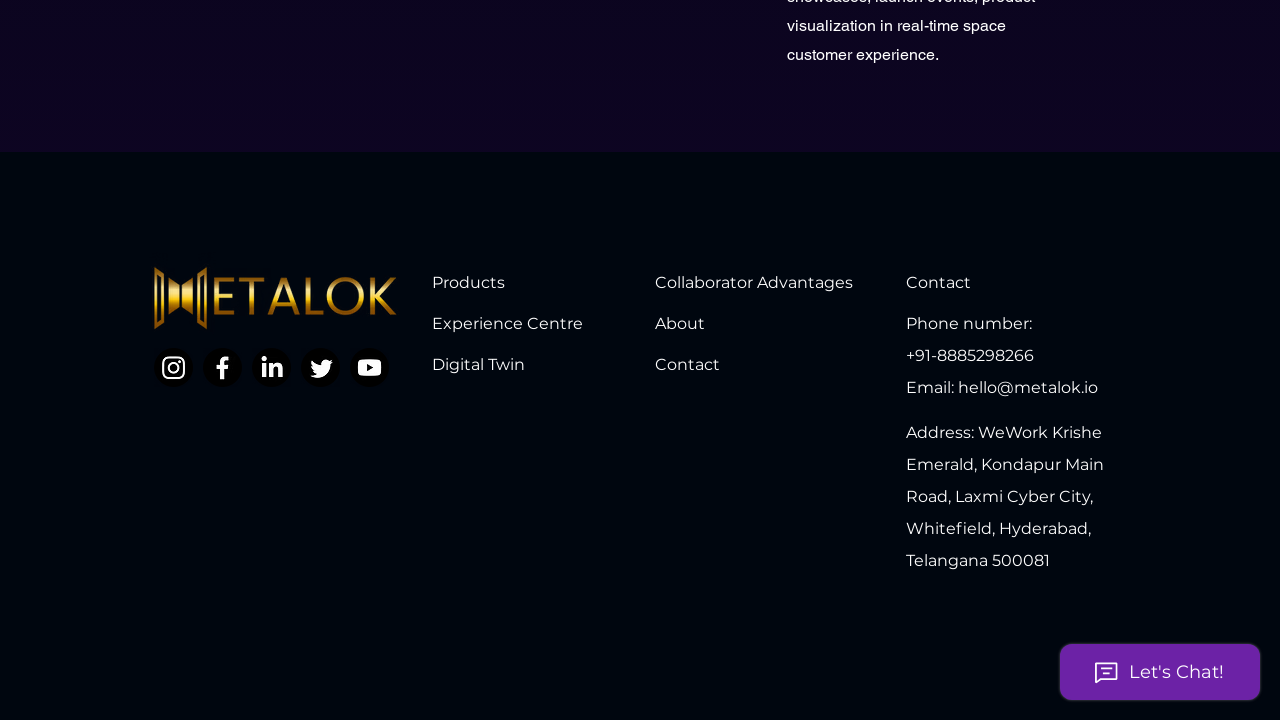